Tests checkbox interactions by clicking the first checkbox, then iterating through all checkboxes to uncheck selected ones and check them again.

Starting URL: https://rahulshettyacademy.com/AutomationPractice/

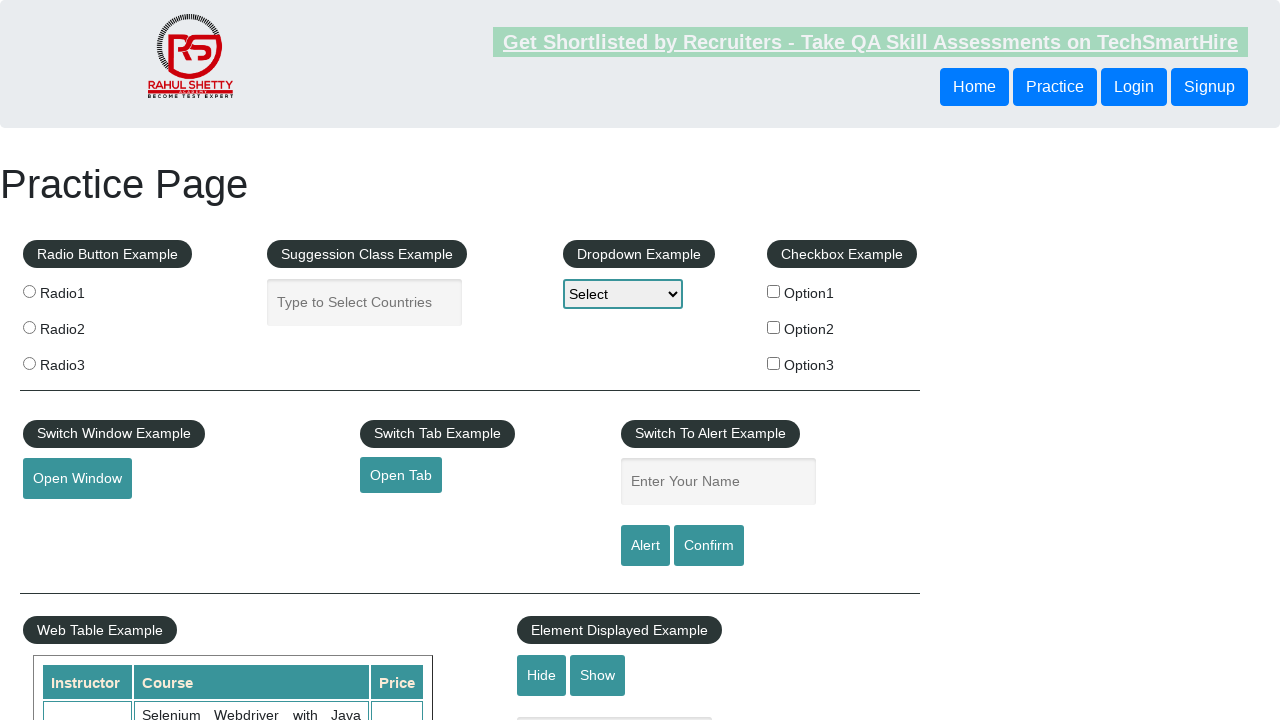

Navigated to AutomationPractice page
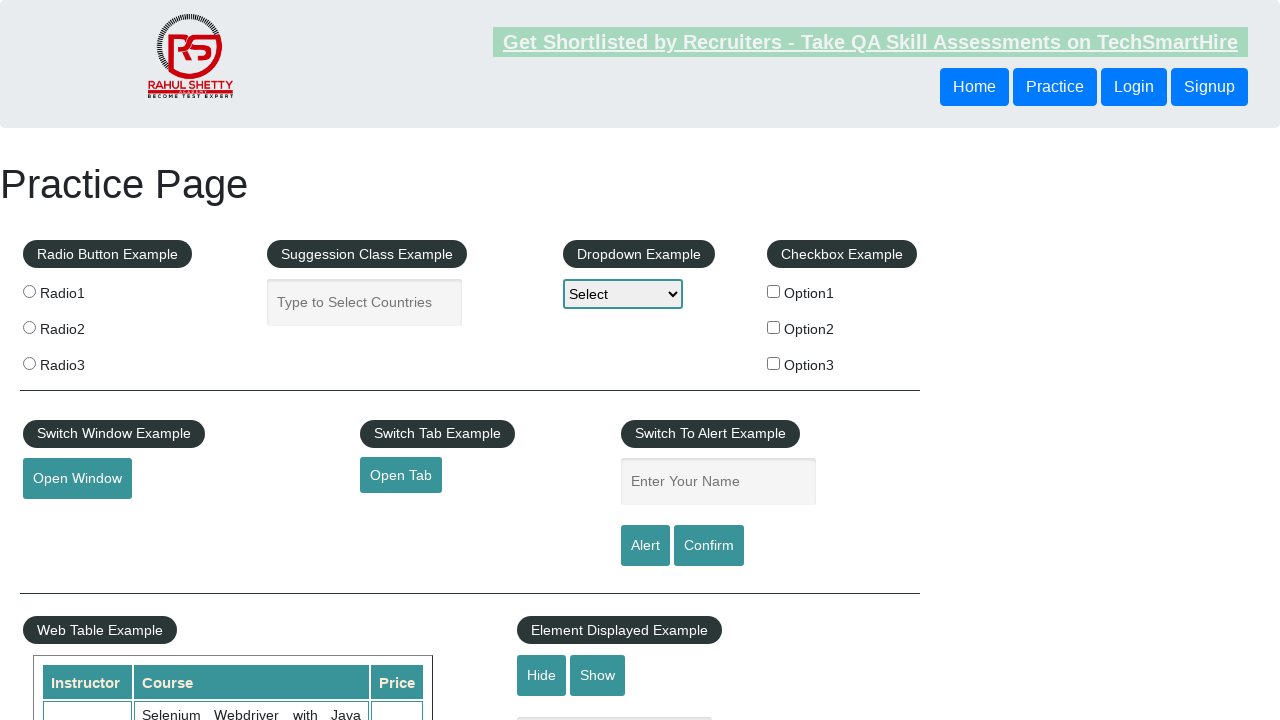

Clicked the first checkbox at (774, 291) on (//div[starts-with(@id, 'check')]/descendant::input)[1]
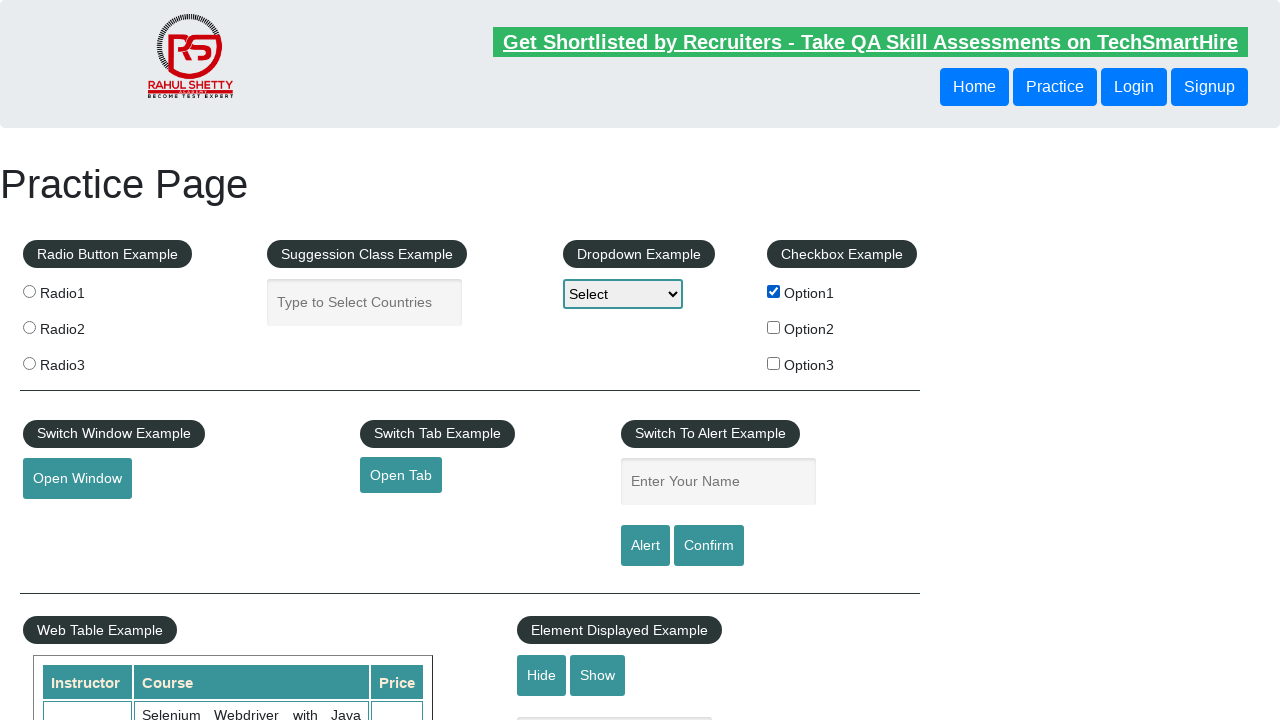

Waited for page to respond
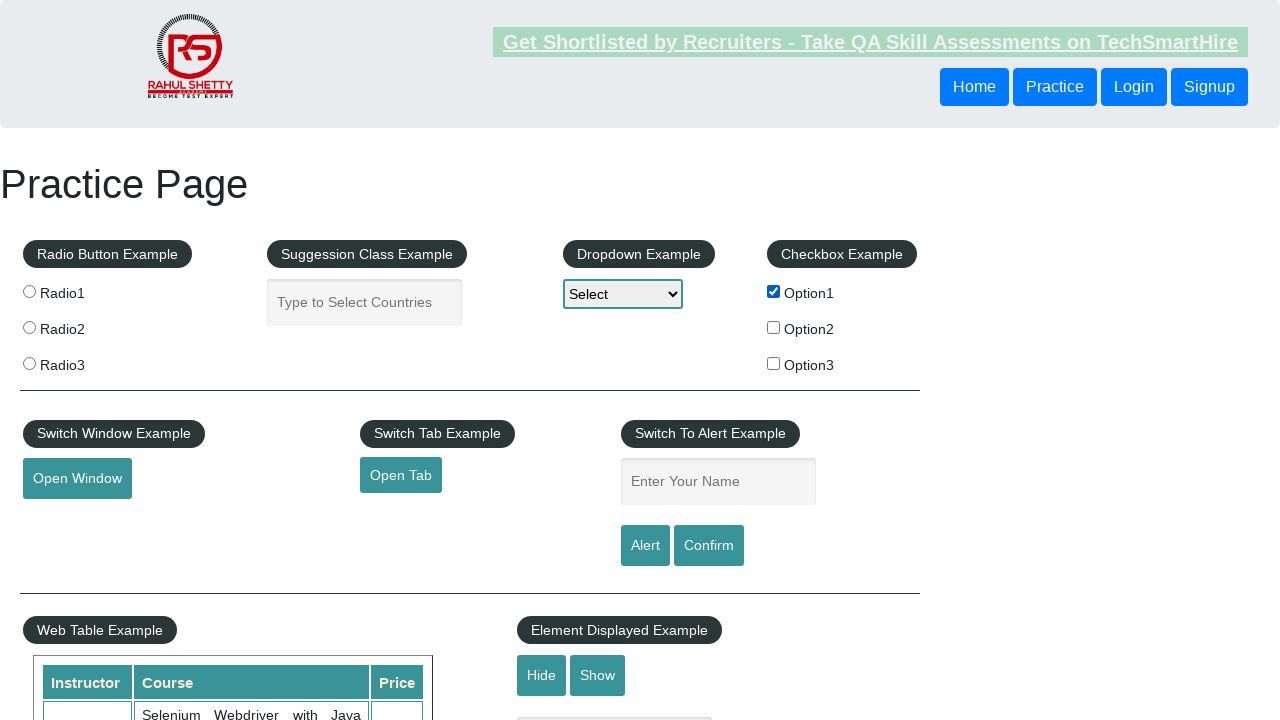

Located all checkboxes on the page
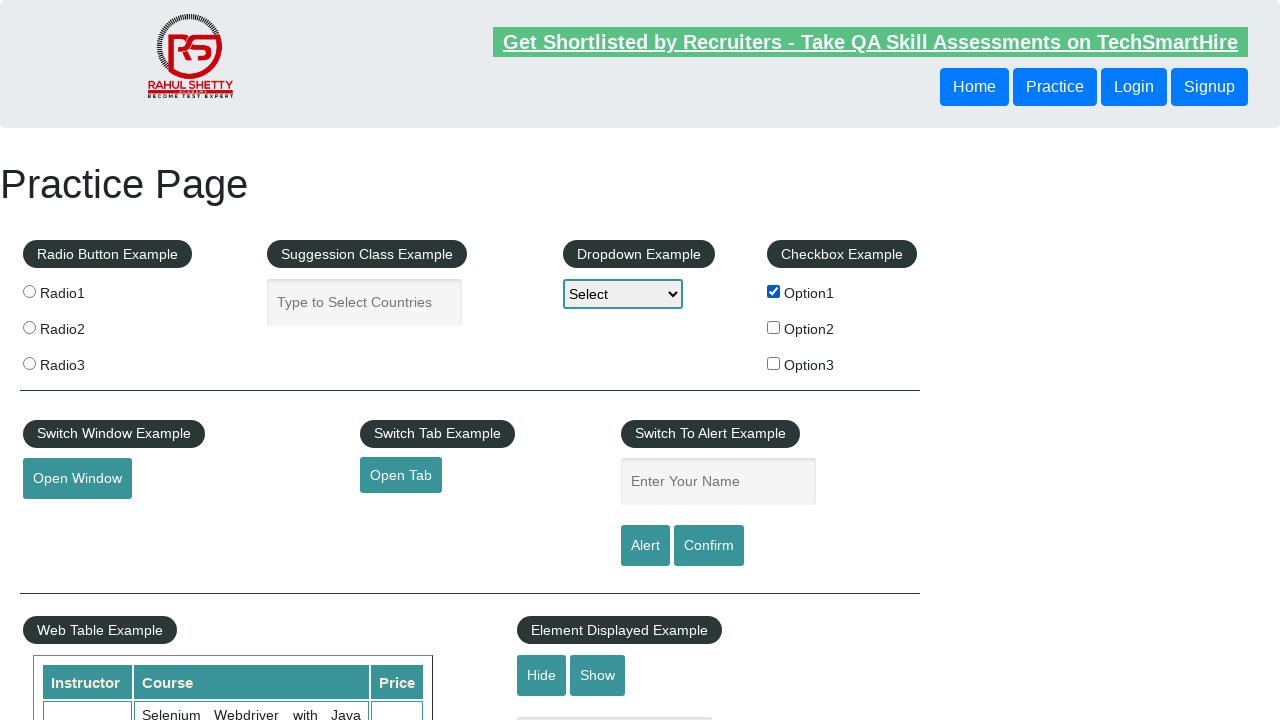

Found 3 checkboxes
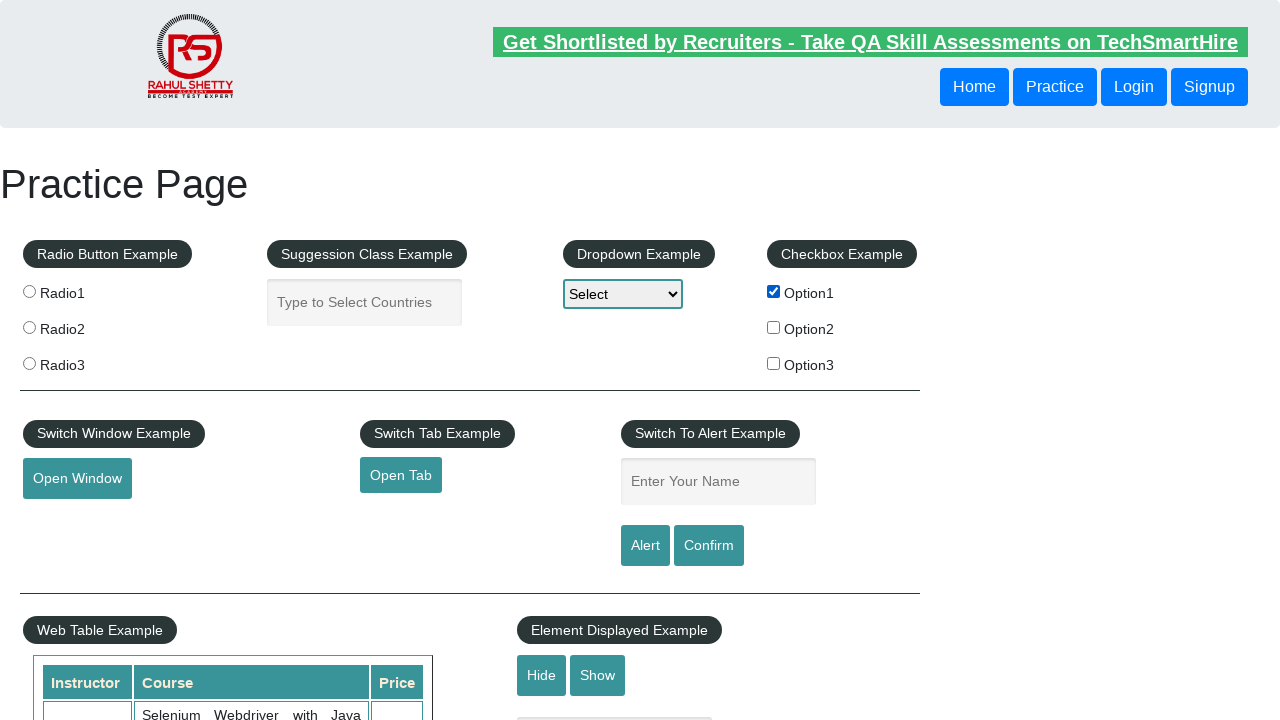

Unchecked checkbox 1 at (774, 291) on xpath=//div[starts-with(@id, 'check')]/descendant::input >> nth=0
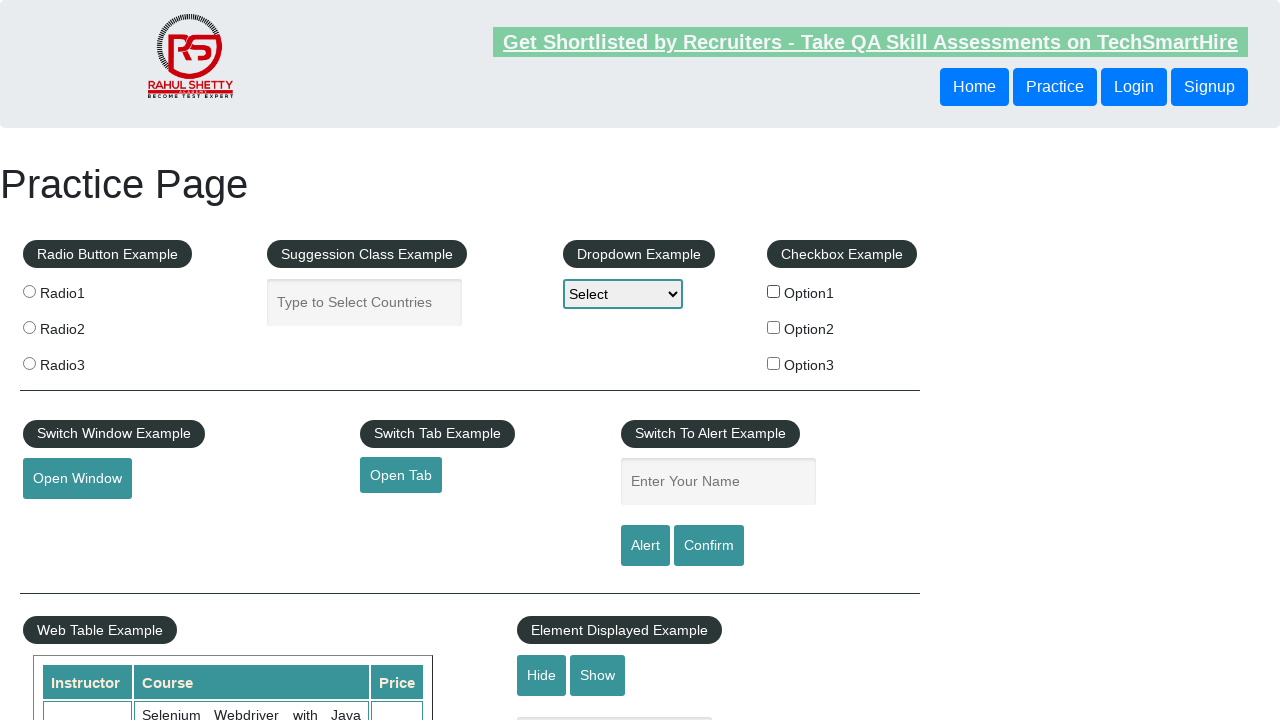

Checked checkbox 1 at (774, 291) on xpath=//div[starts-with(@id, 'check')]/descendant::input >> nth=0
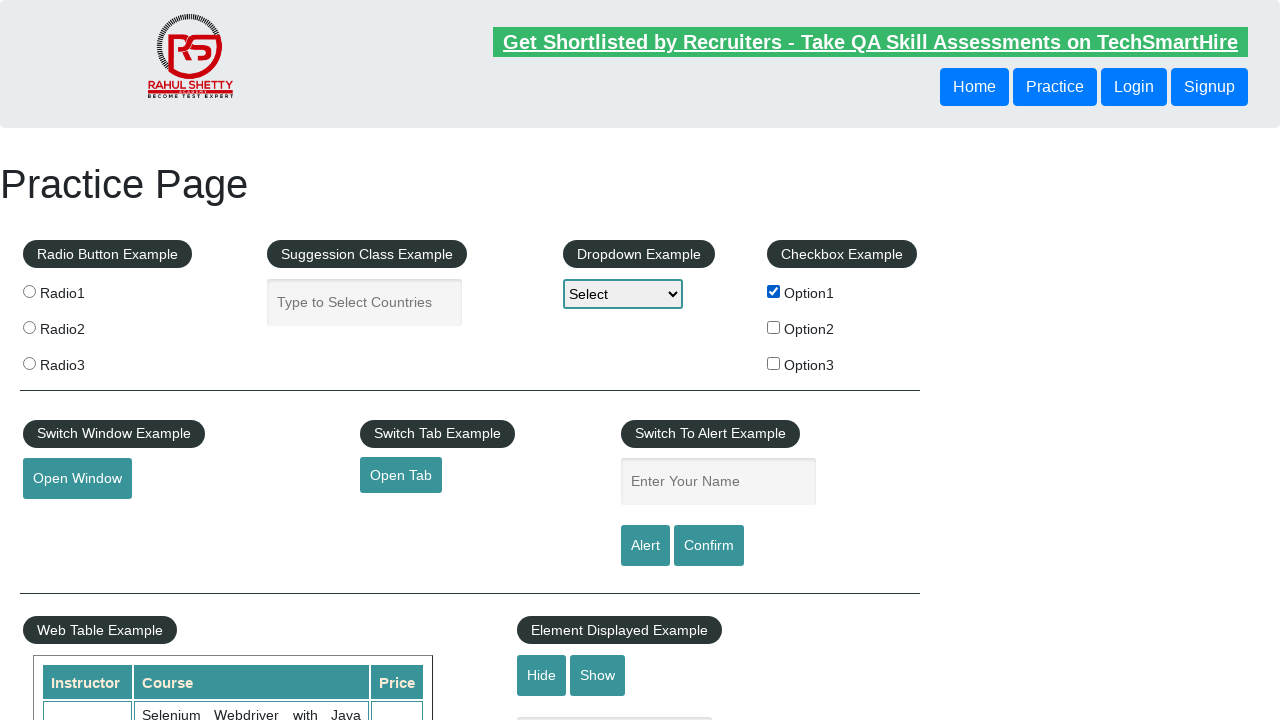

Checked checkbox 2 at (774, 327) on xpath=//div[starts-with(@id, 'check')]/descendant::input >> nth=1
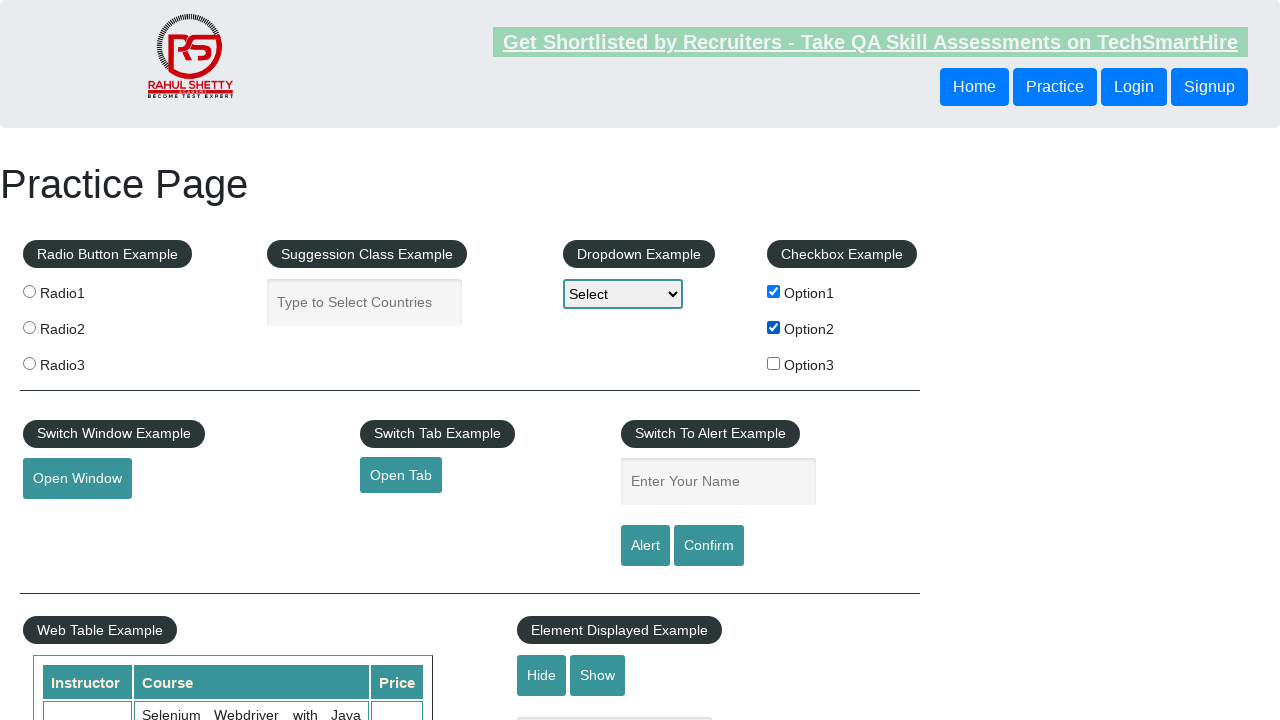

Checked checkbox 3 at (774, 363) on xpath=//div[starts-with(@id, 'check')]/descendant::input >> nth=2
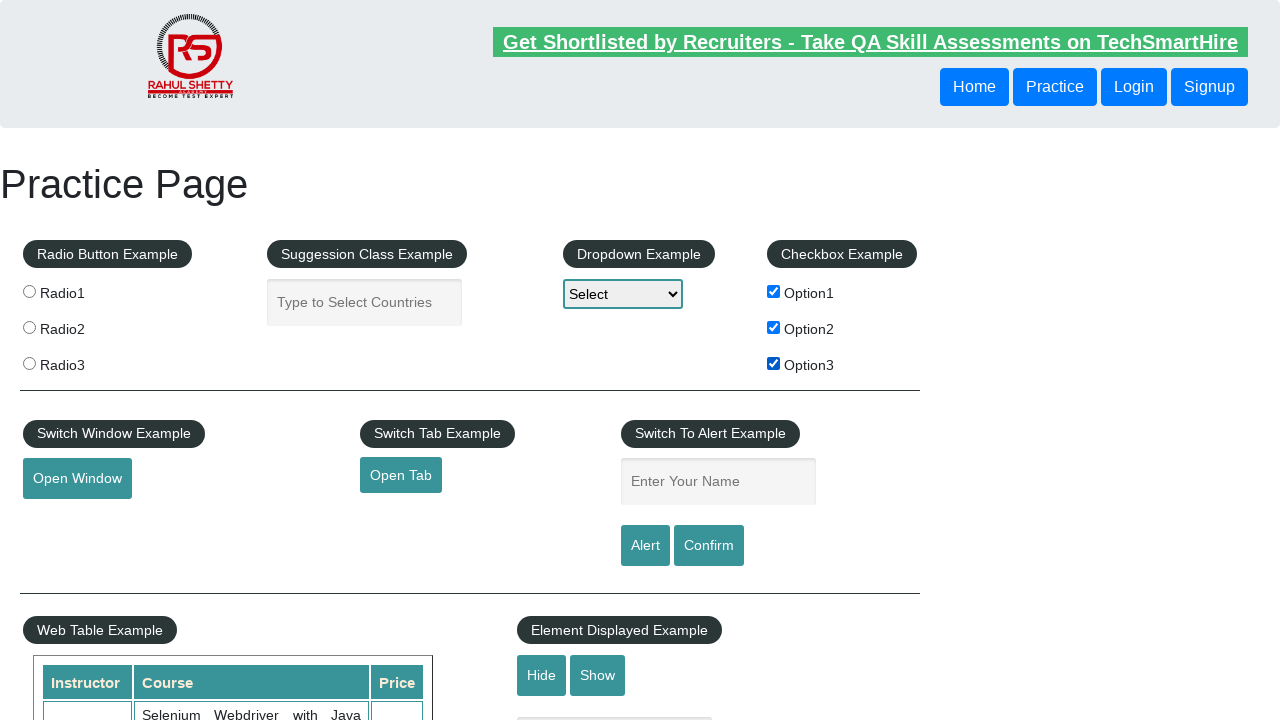

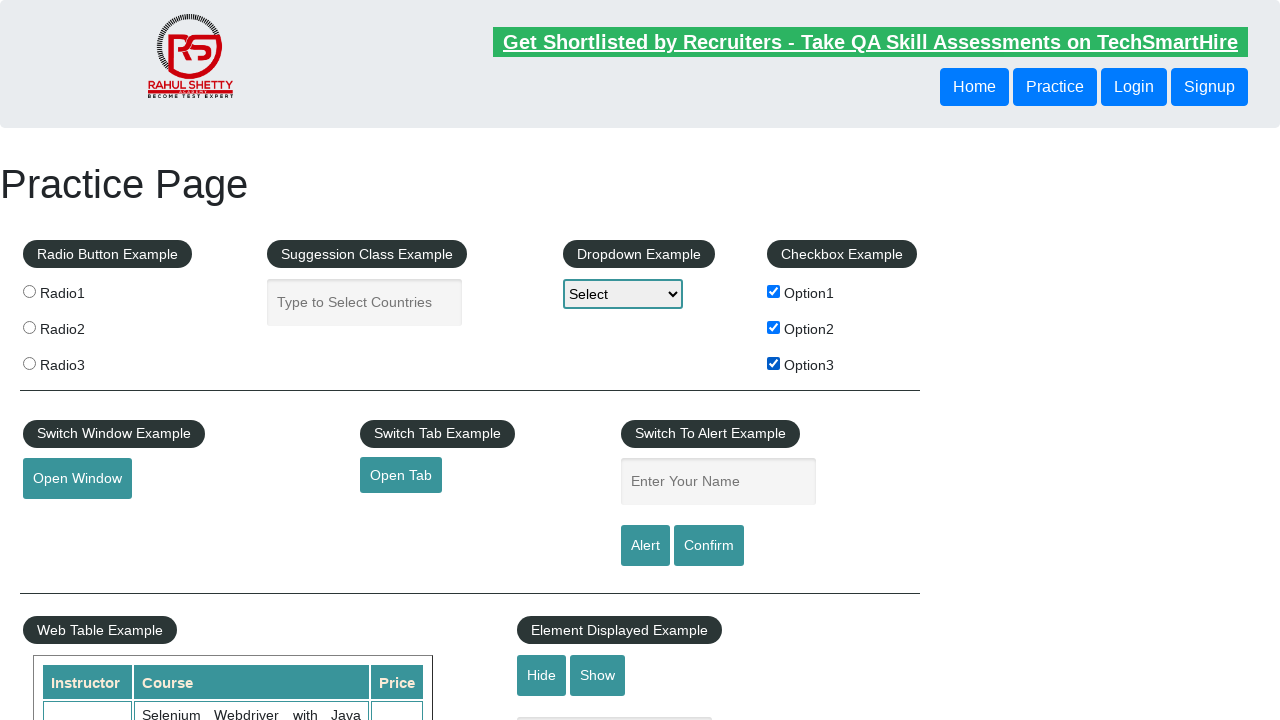